Tests a web form by entering text into an input field, clicking the submit button, and verifying the success message is displayed.

Starting URL: https://www.selenium.dev/selenium/web/web-form.html

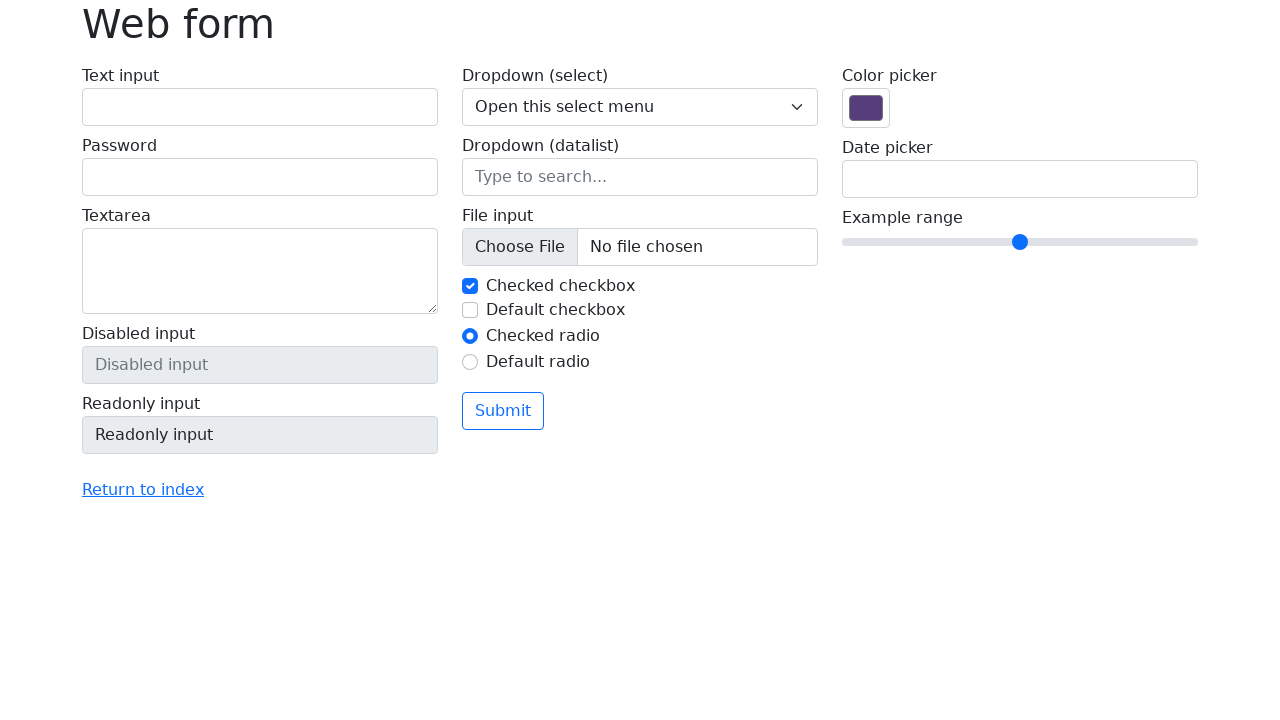

Filled text input field with 'Selenium' on input[name='my-text']
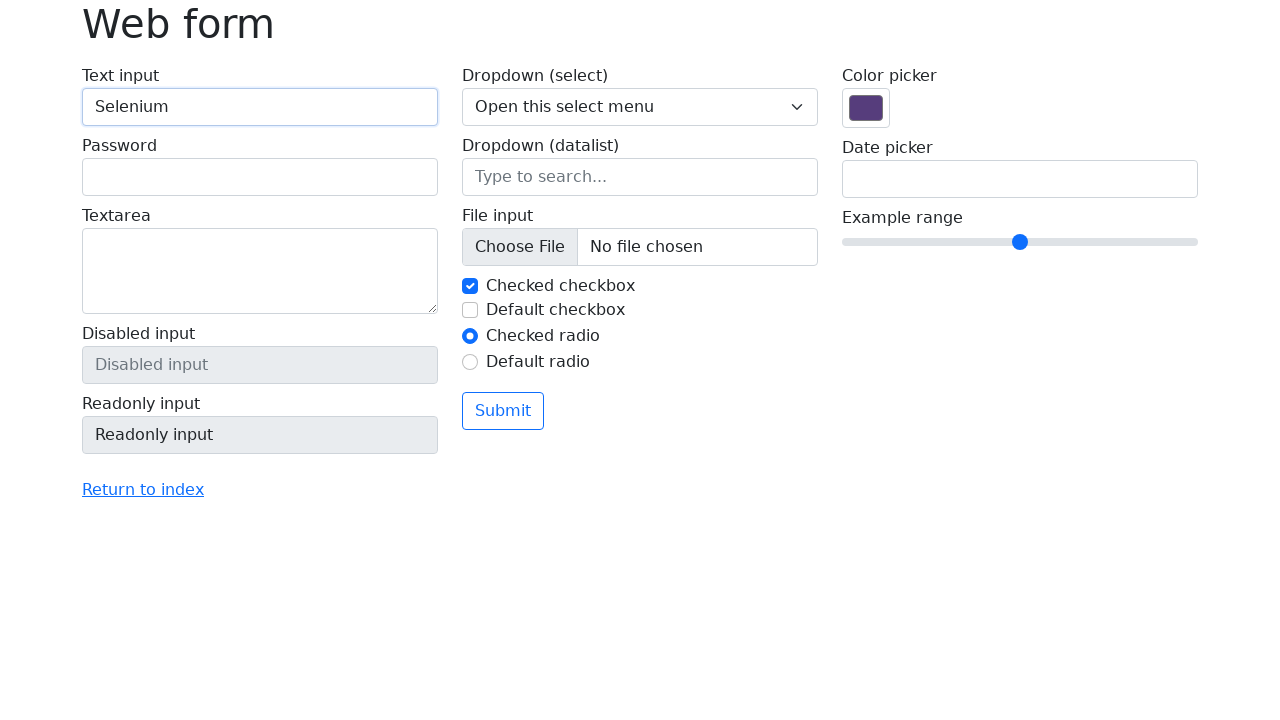

Clicked the submit button at (503, 411) on button
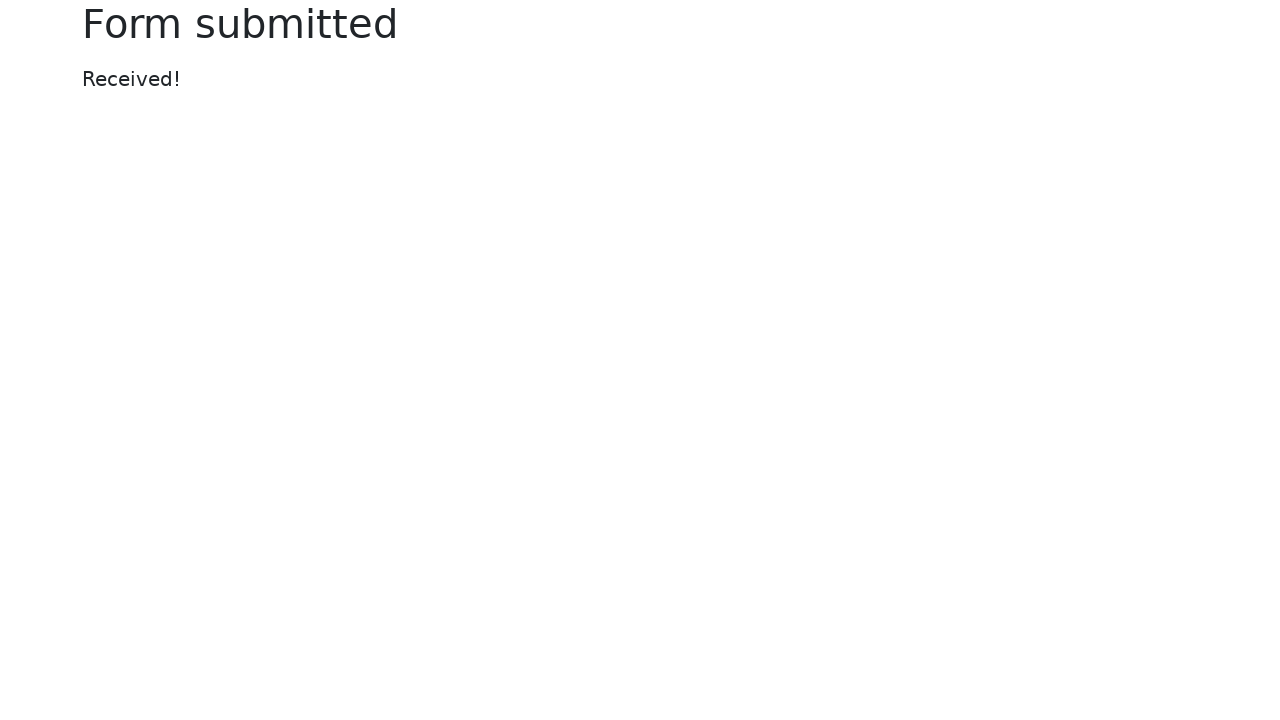

Success message element loaded and visible
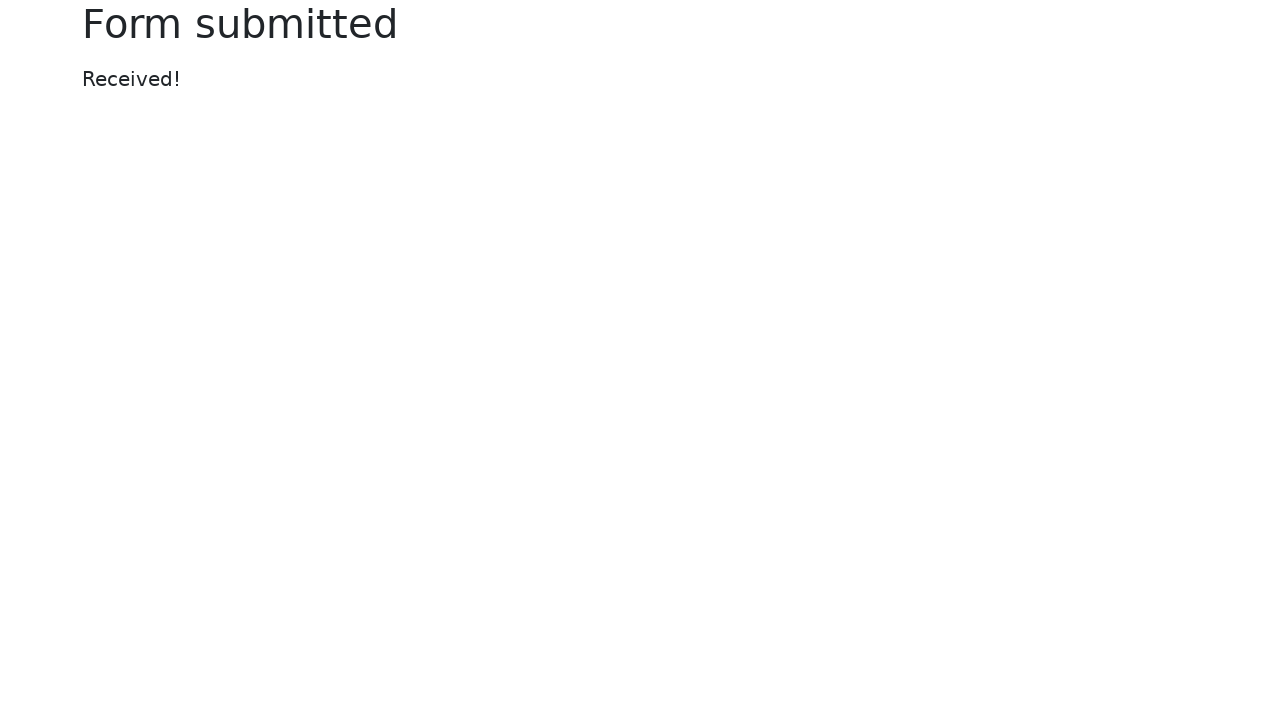

Verified success message displays 'Received!'
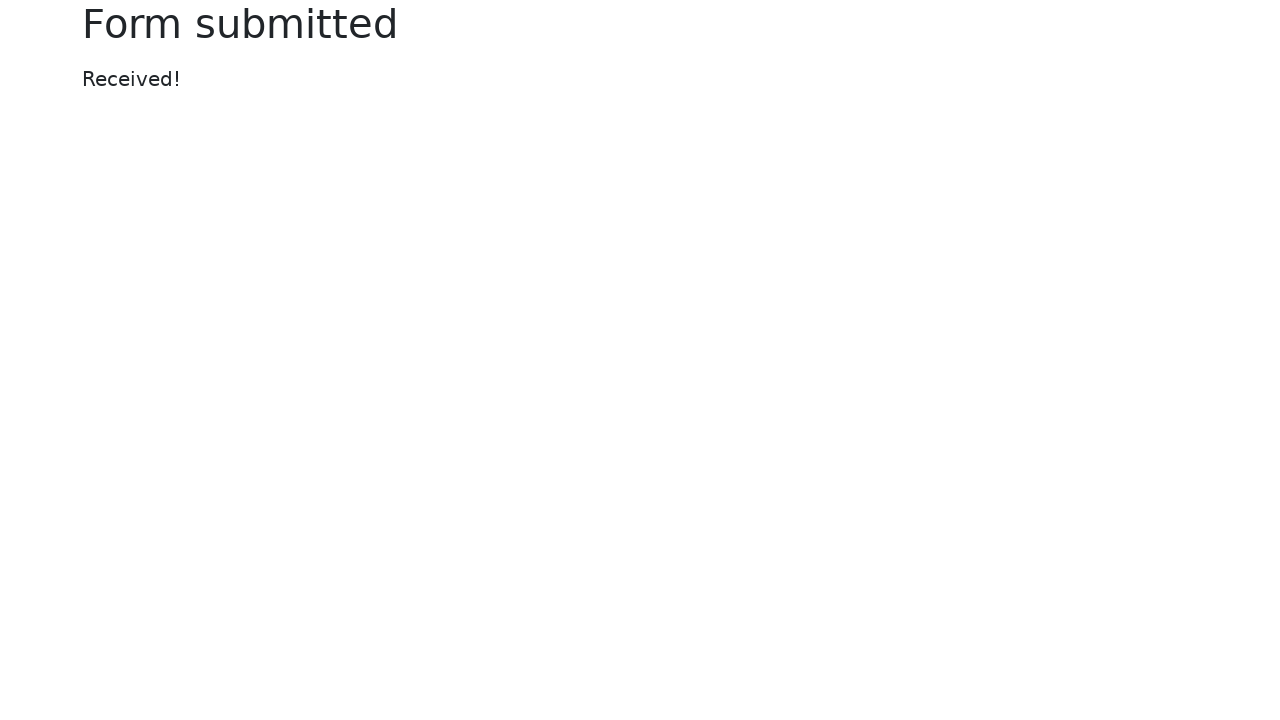

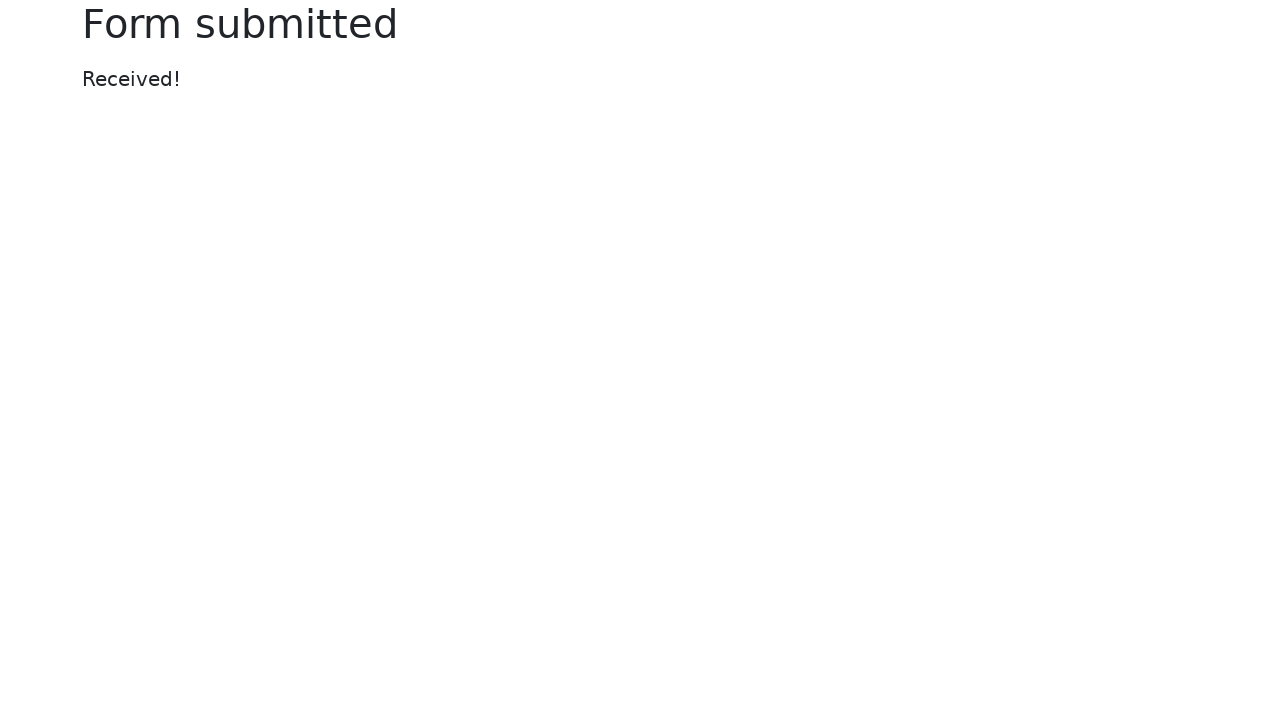